Tests JavaScript confirm alert by accepting it first, then dismissing it on second trigger

Starting URL: http://the-internet.herokuapp.com/javascript_alerts

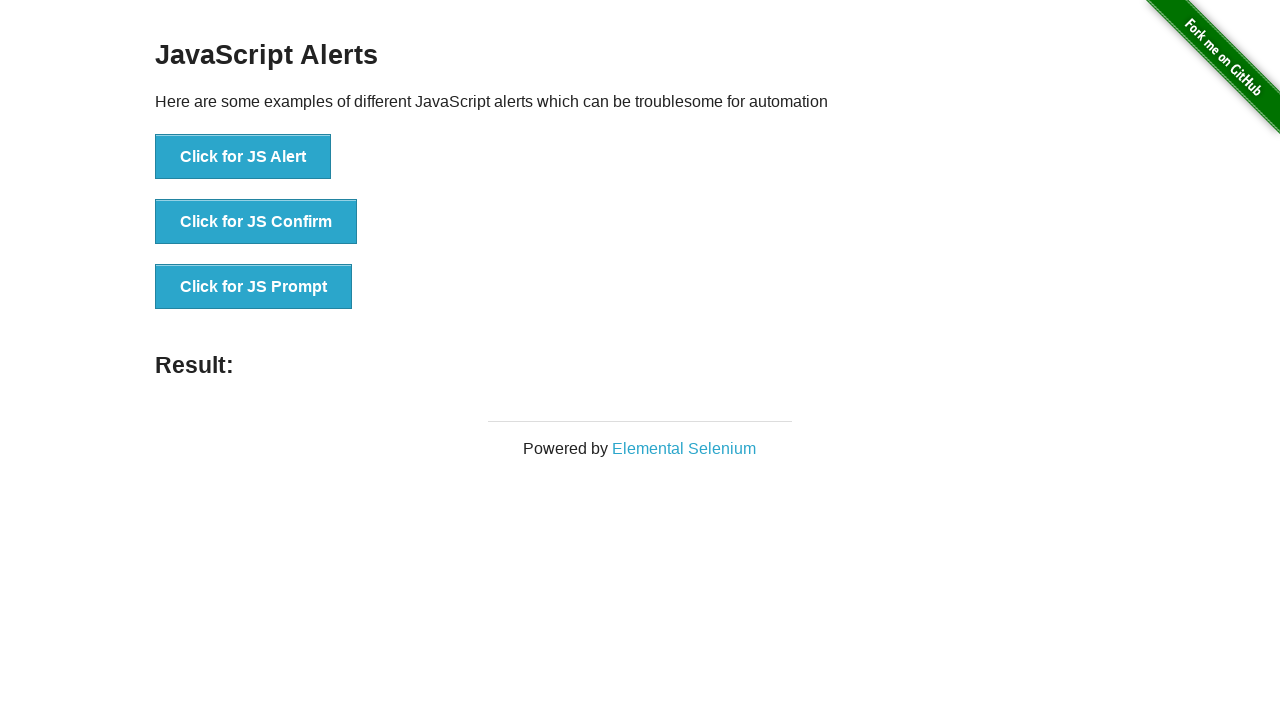

Set up dialog handler to accept the confirm alert
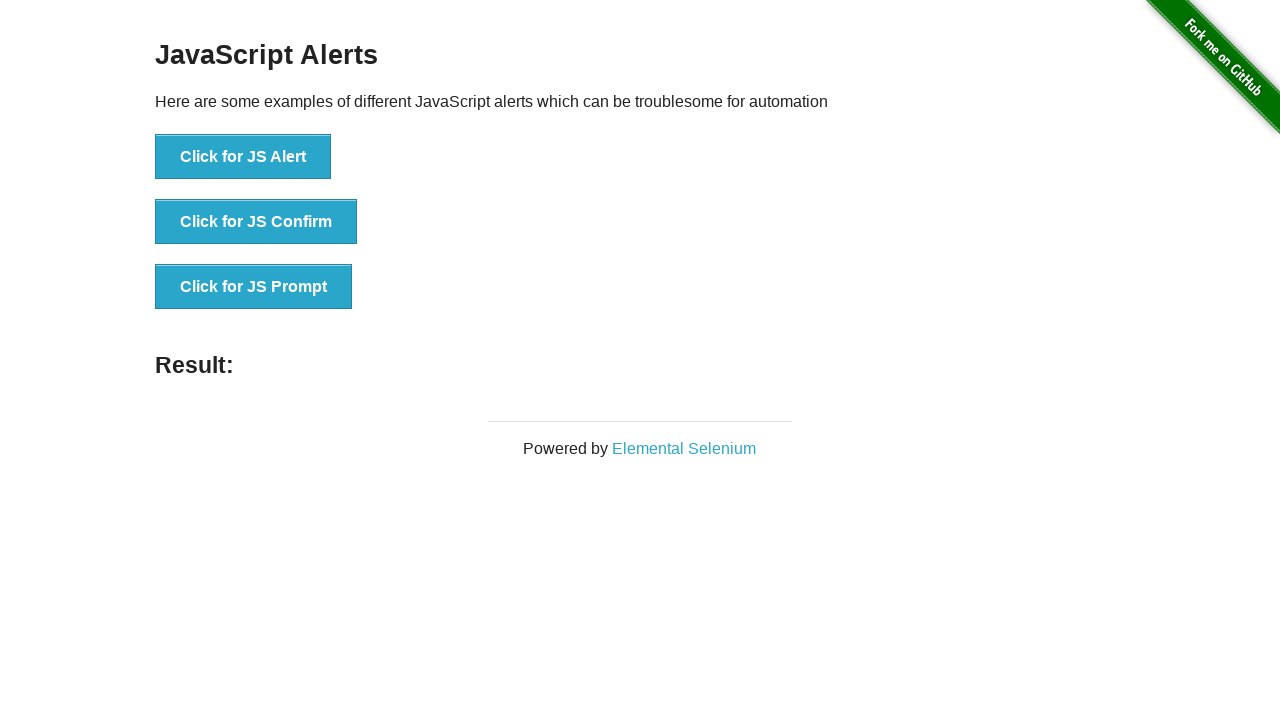

Clicked 'Click for JS Confirm' button and accepted the confirm alert at (256, 222) on xpath=//button[. = 'Click for JS Confirm']
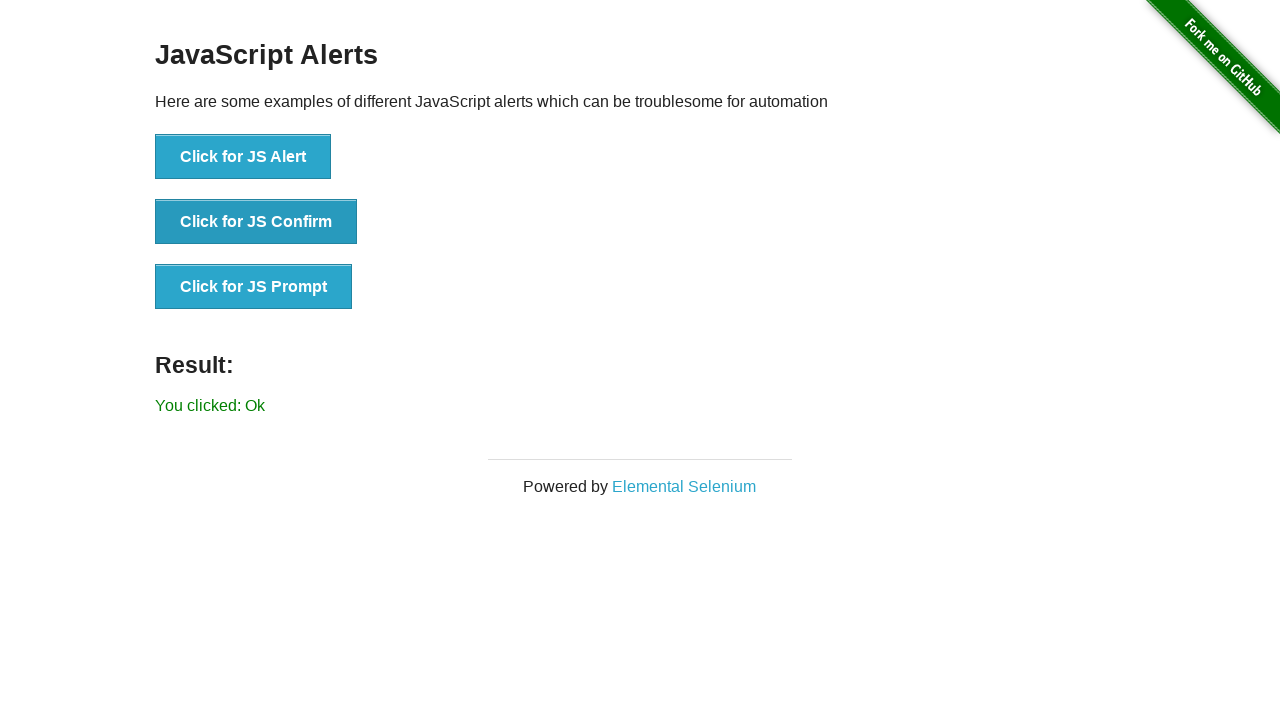

Set up dialog handler to dismiss the confirm alert
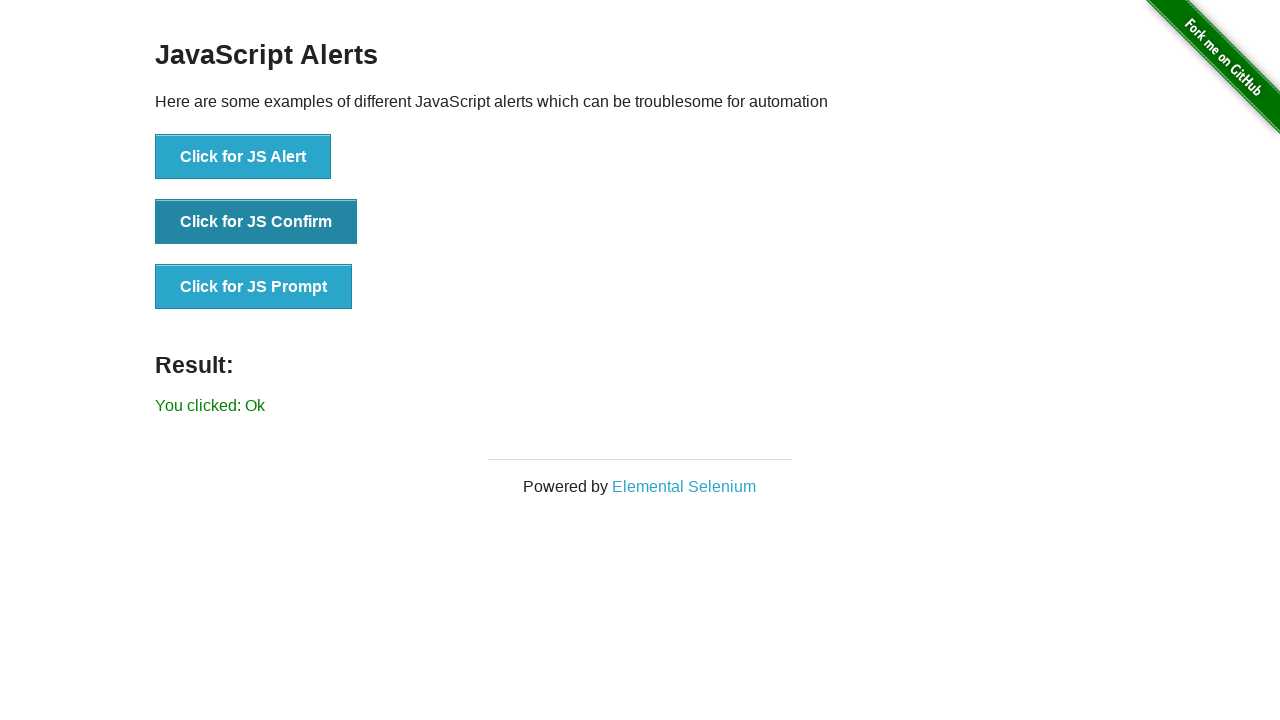

Clicked 'Click for JS Confirm' button and dismissed the confirm alert at (256, 222) on xpath=//button[. = 'Click for JS Confirm']
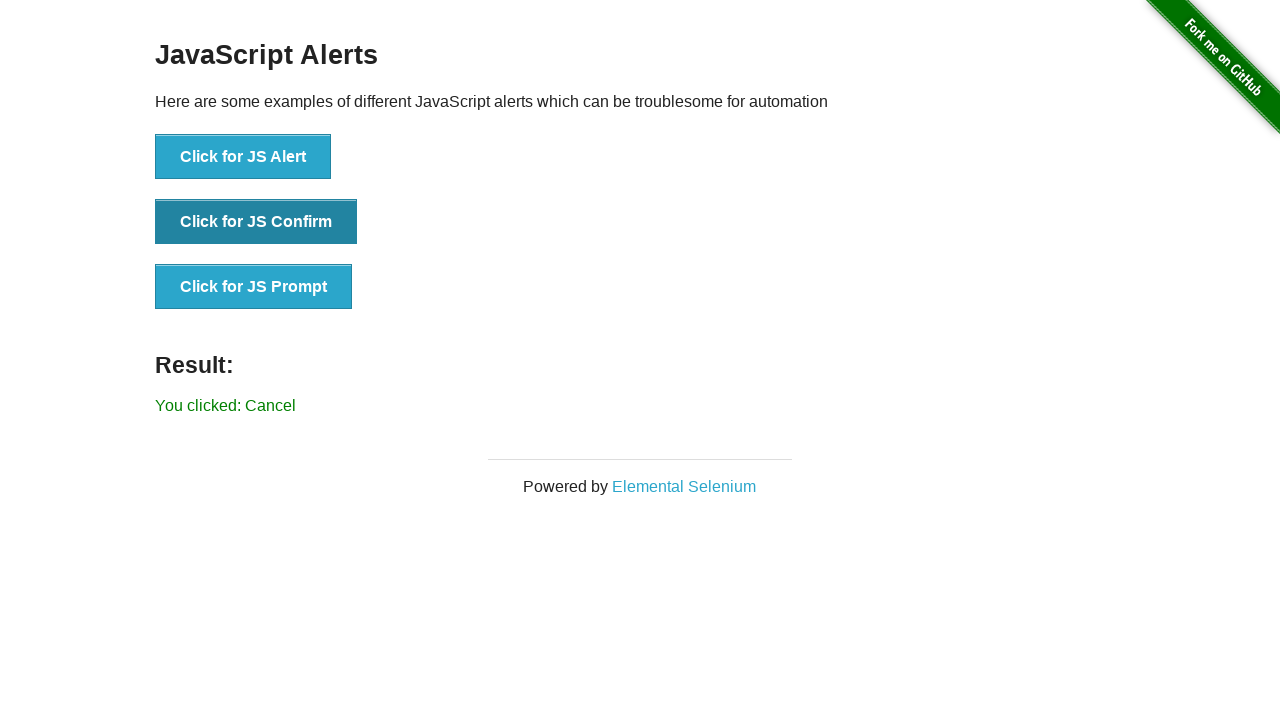

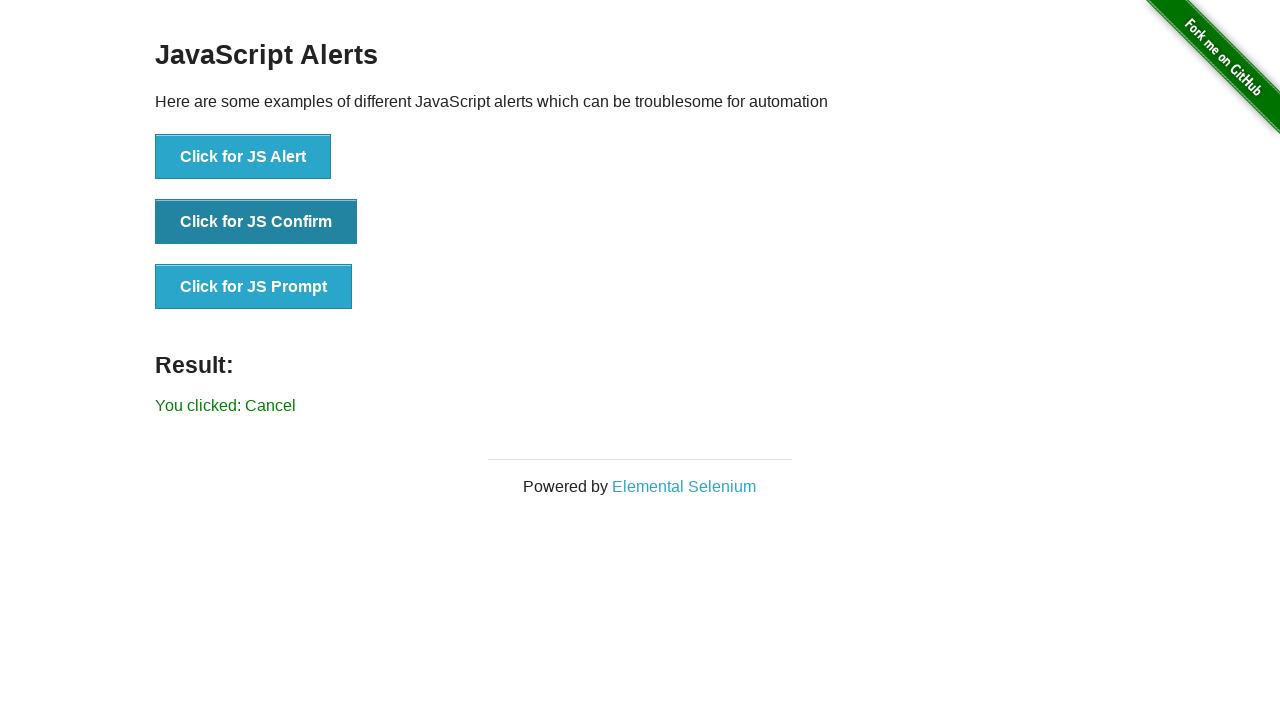